Tests the "See How It Works" functionality by navigating to the page and clicking Watch Now

Starting URL: https://www.entrata.com

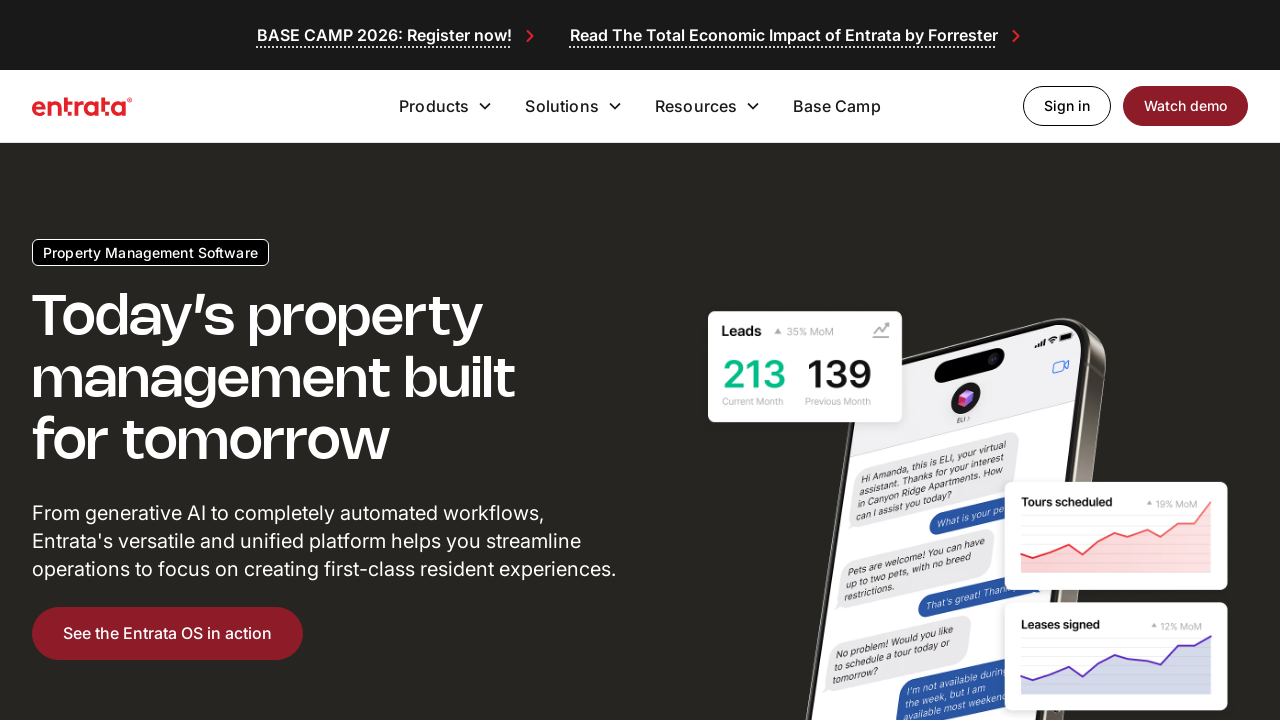

Clicked 'See How It Works' button at (128, 360) on text=See How It Works
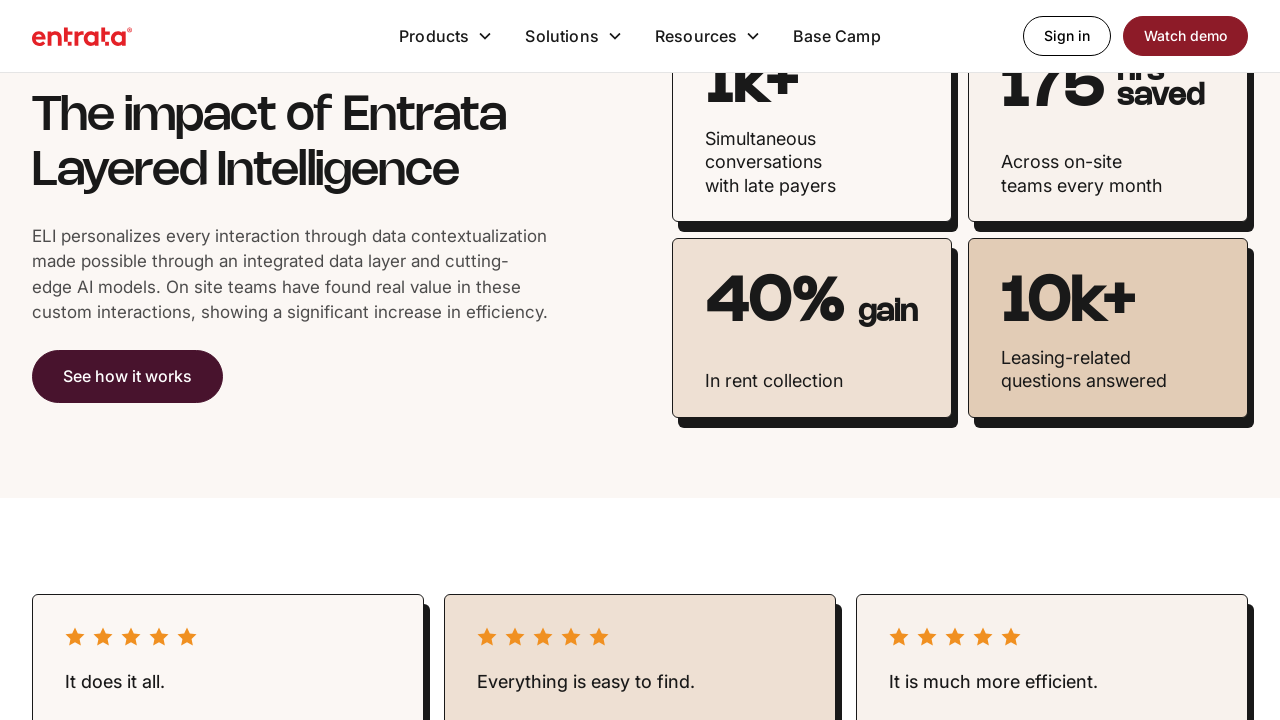

Page loaded and network idle
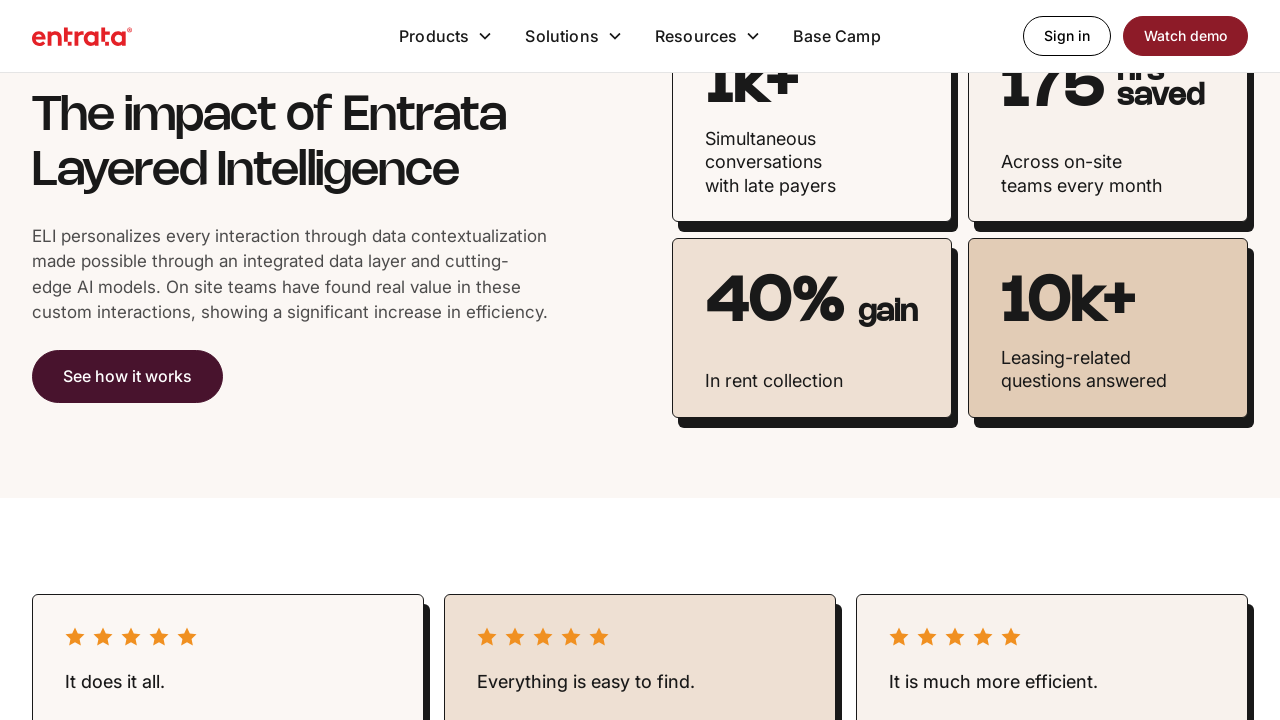

Clicked 'Watch Now' button at (932, 360) on text=Watch Now
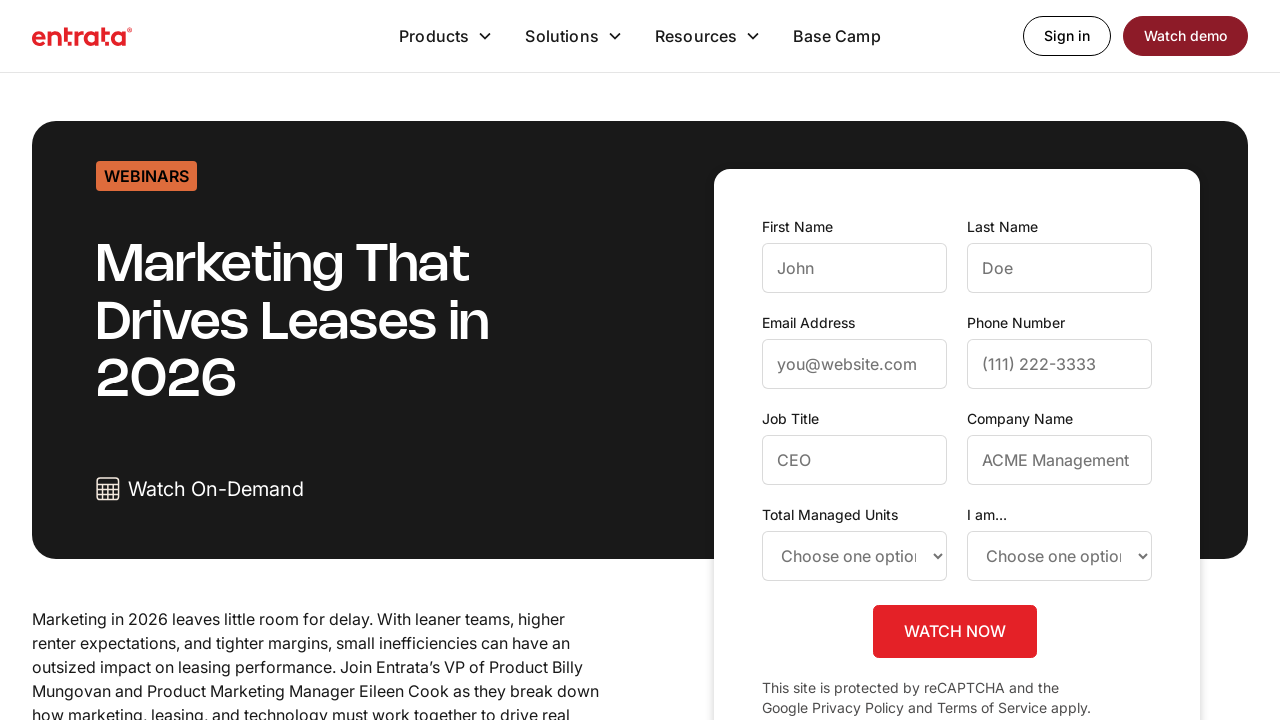

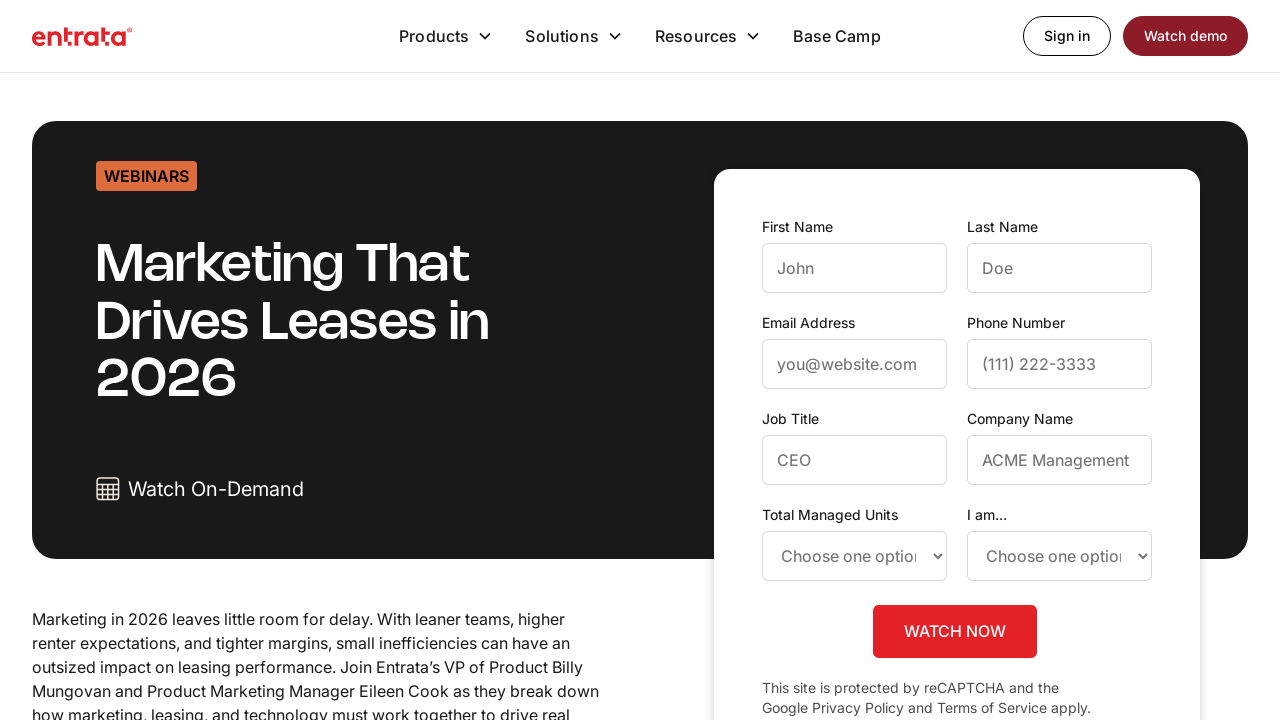